Tests text input functionality by entering text and verifying the input value

Starting URL: https://otus.home.kartushin.su/training.html

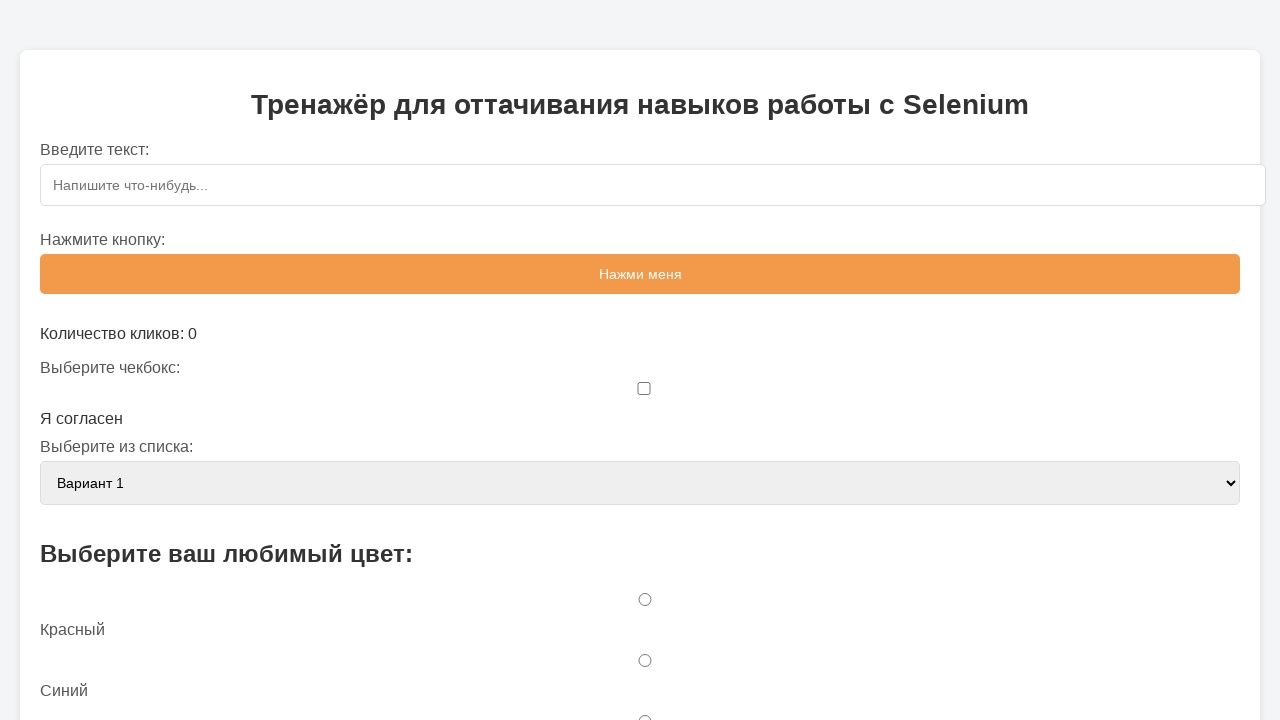

Clicked on text input field at (653, 185) on #textInput
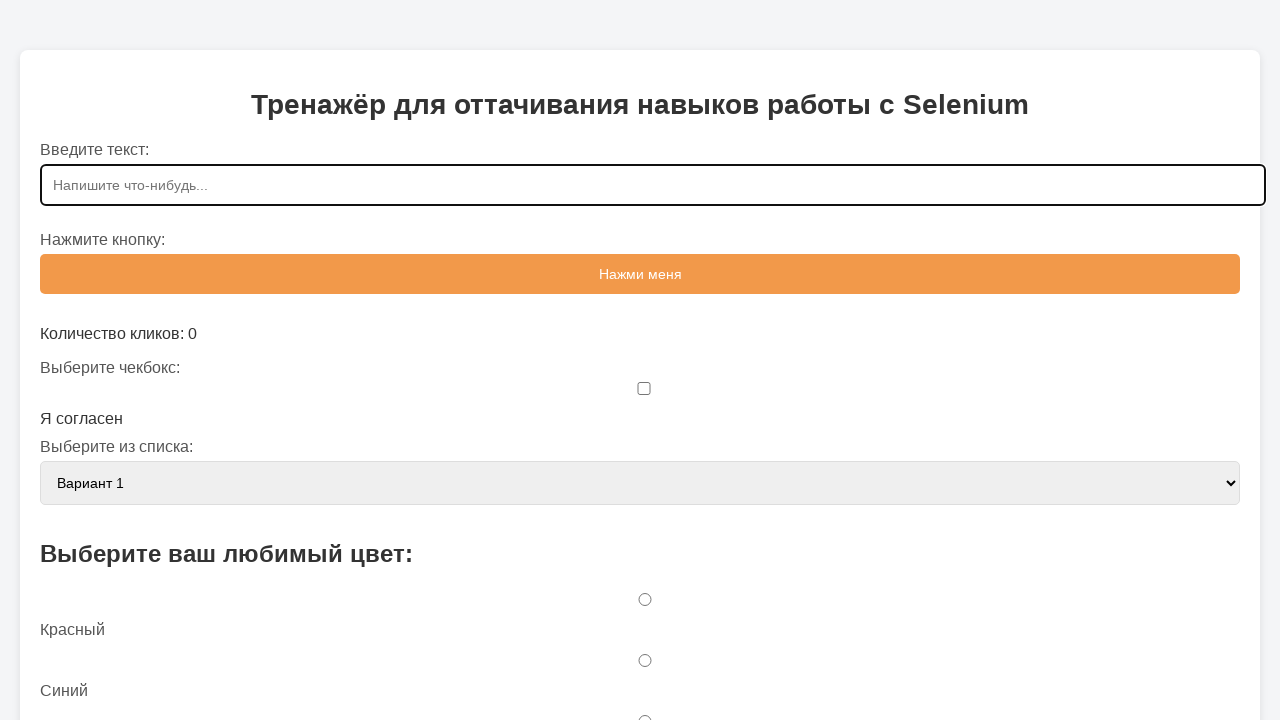

Entered text 'Отус' into the input field on #textInput
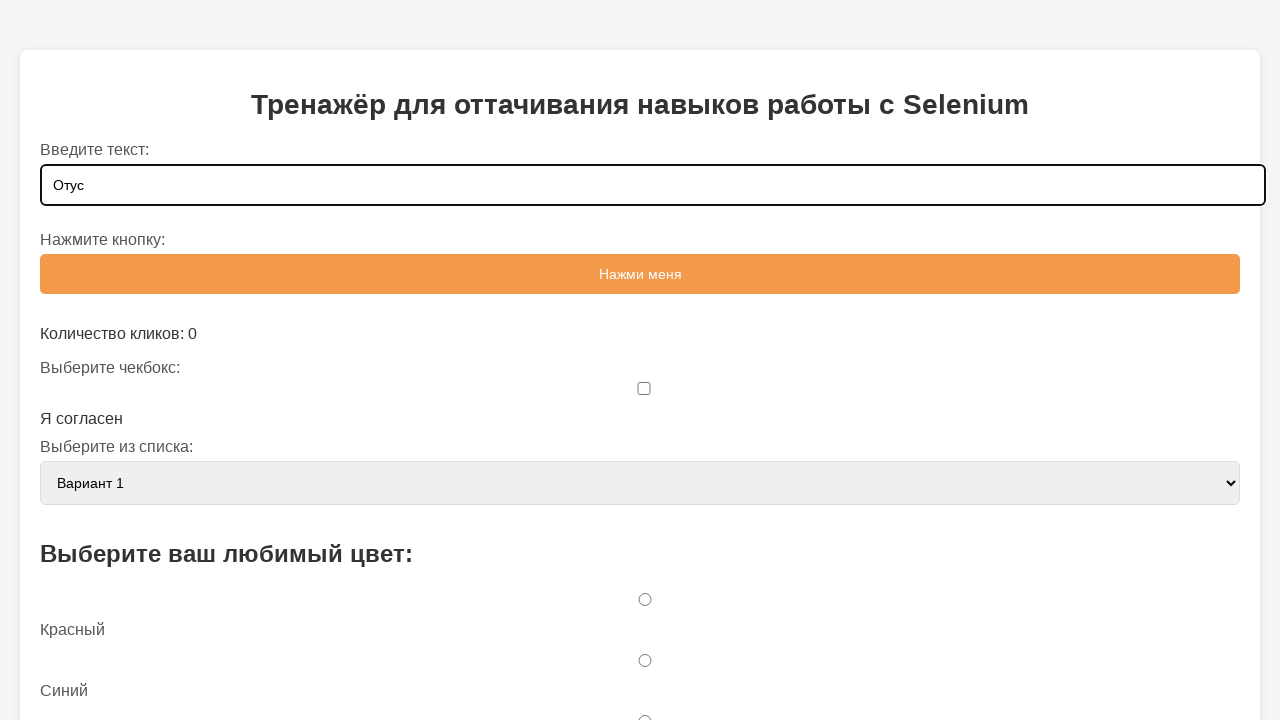

Verified that input field contains 'Отус'
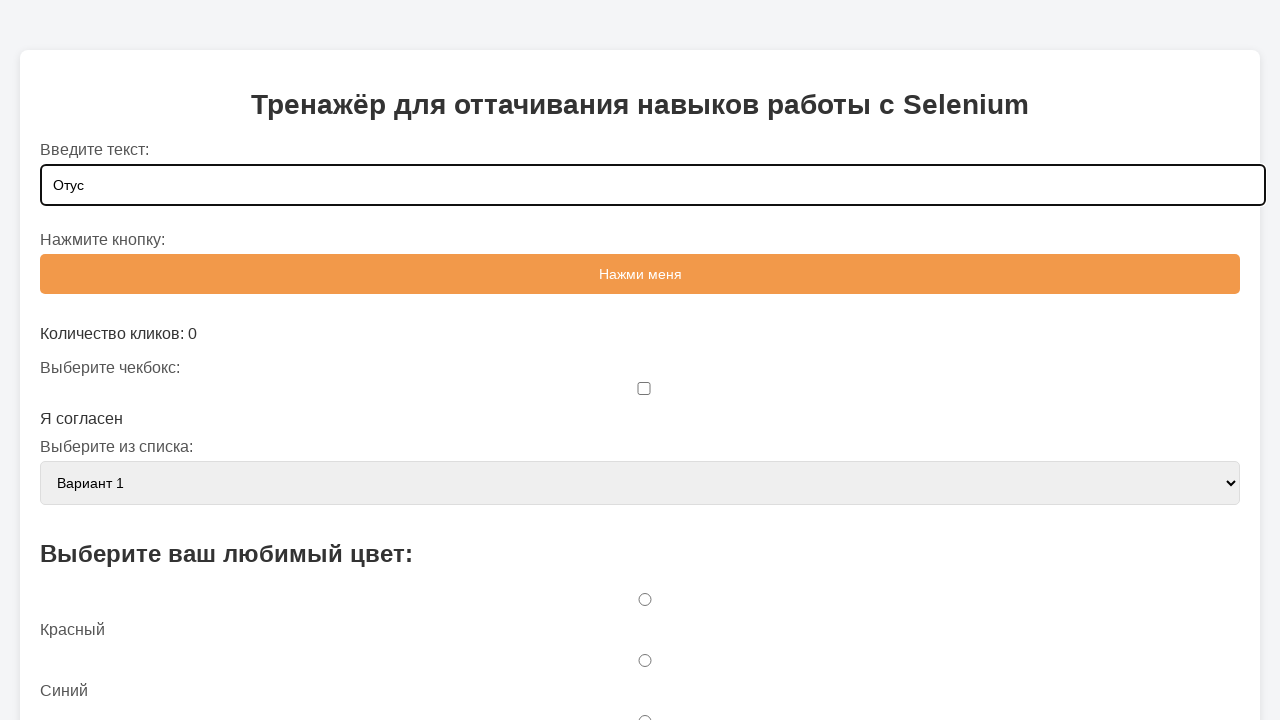

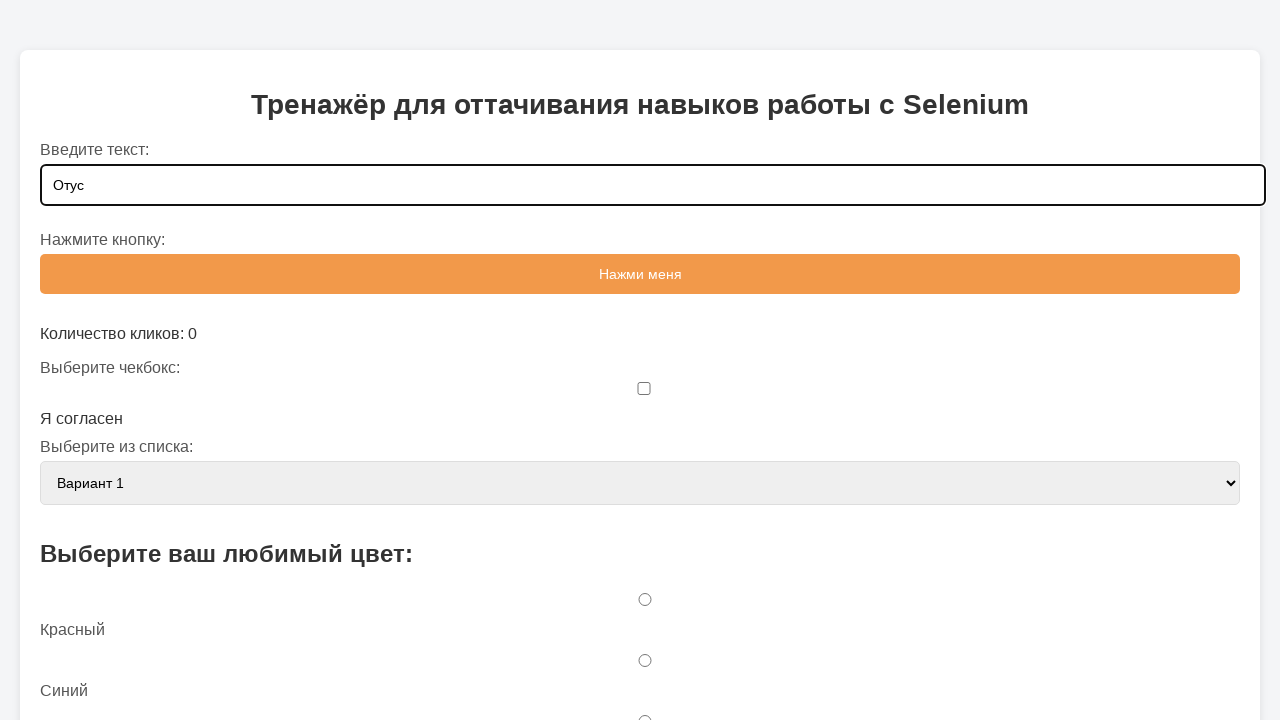